Tests alert handling by clicking a button to trigger an alert dialog and then accepting it

Starting URL: http://omayo.blogspot.com/

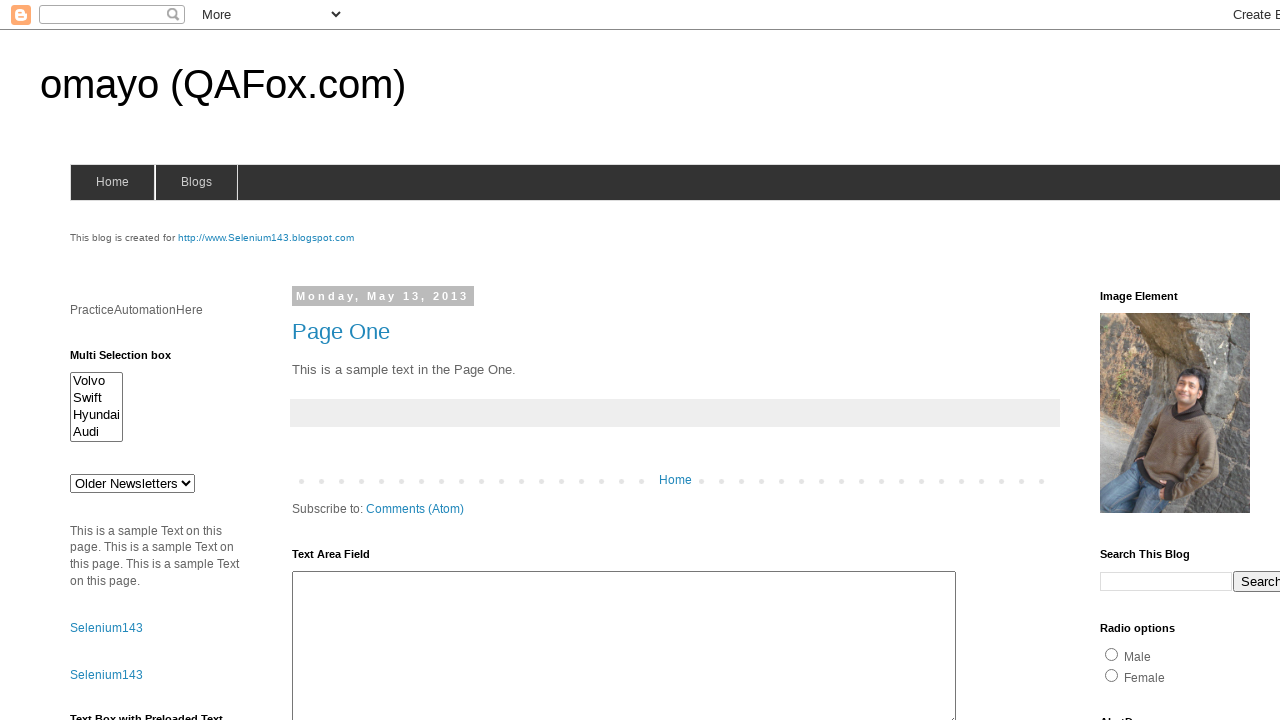

Clicked button to trigger alert dialog at (1154, 361) on #alert1
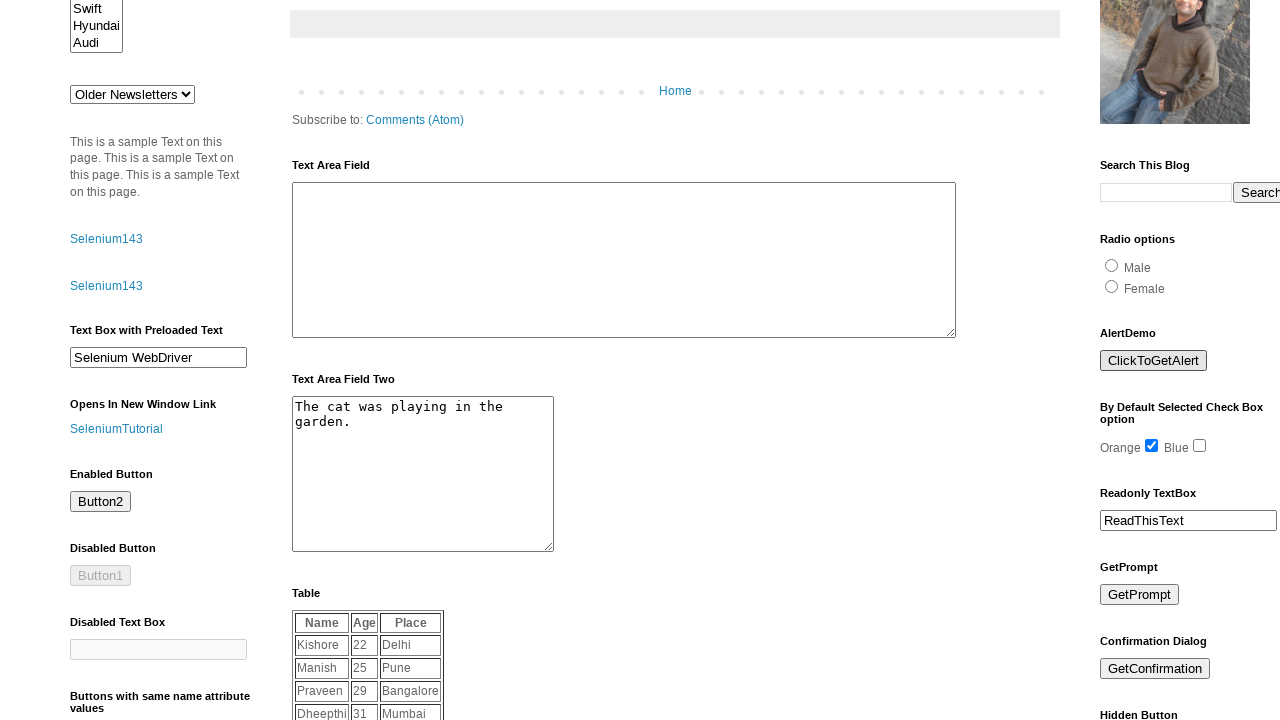

Set up dialog handler to accept alert
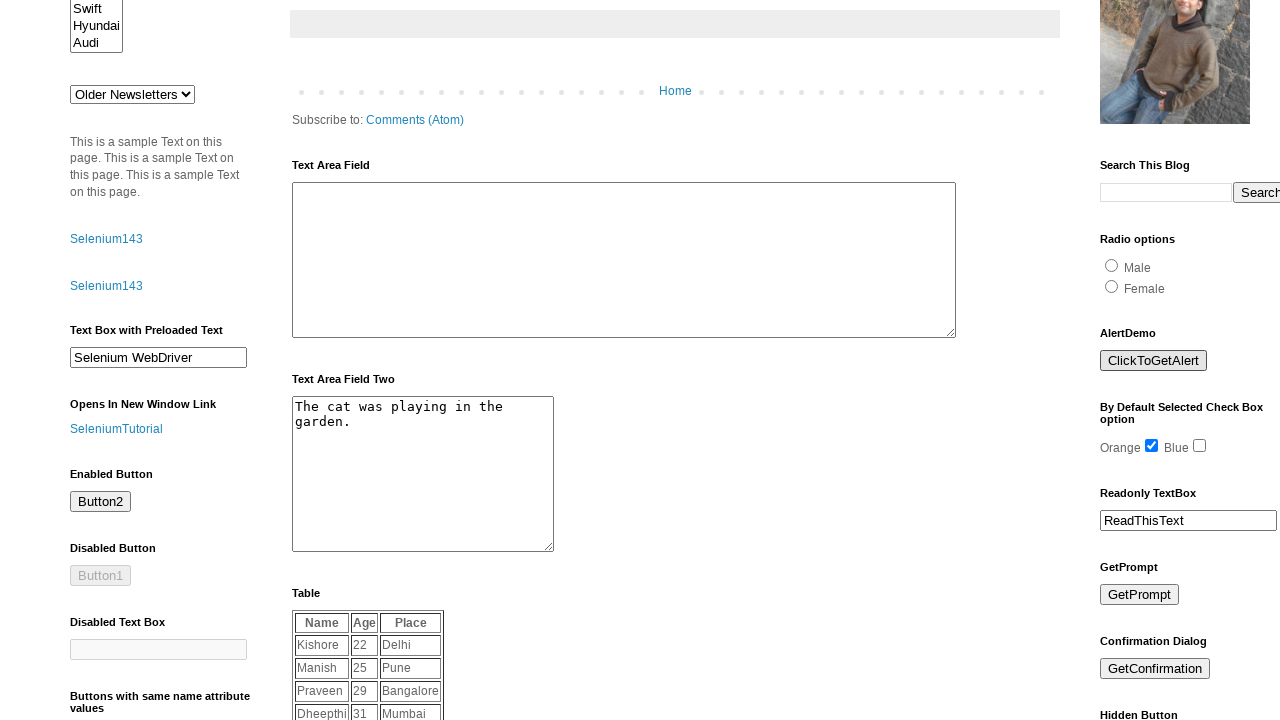

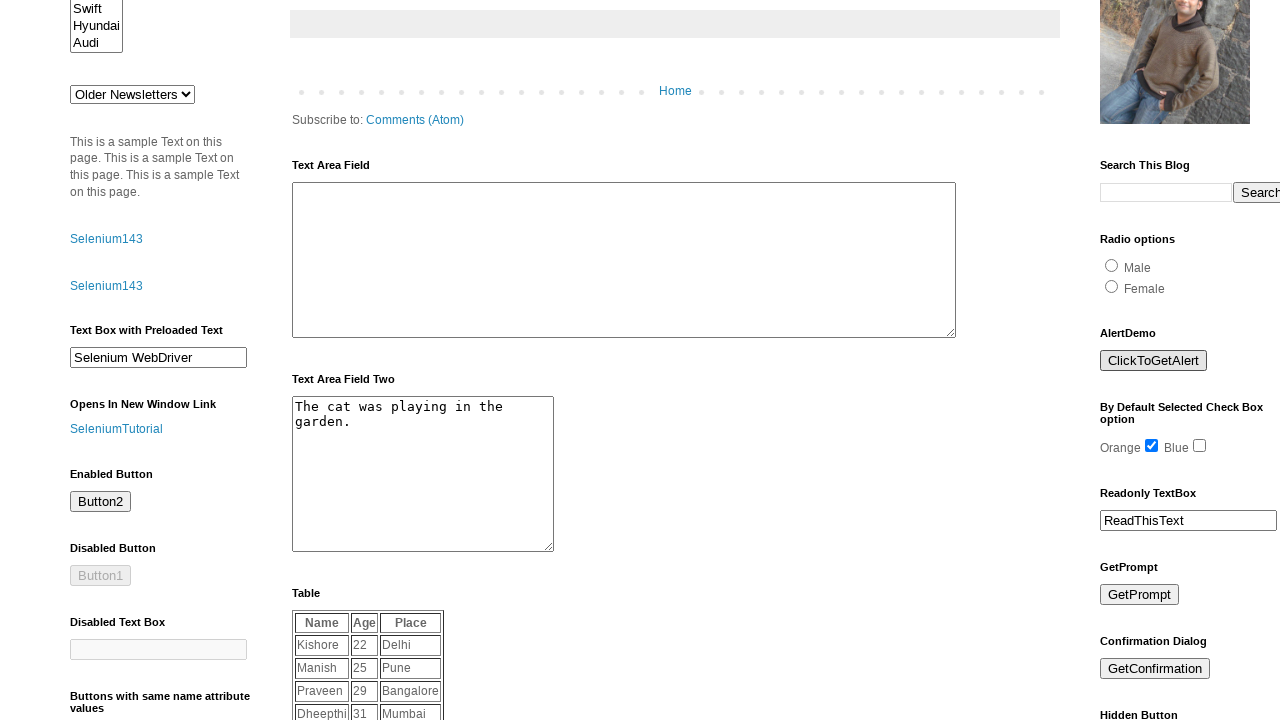